Tests that the Clear completed button is hidden when there are no completed items

Starting URL: https://demo.playwright.dev/todomvc

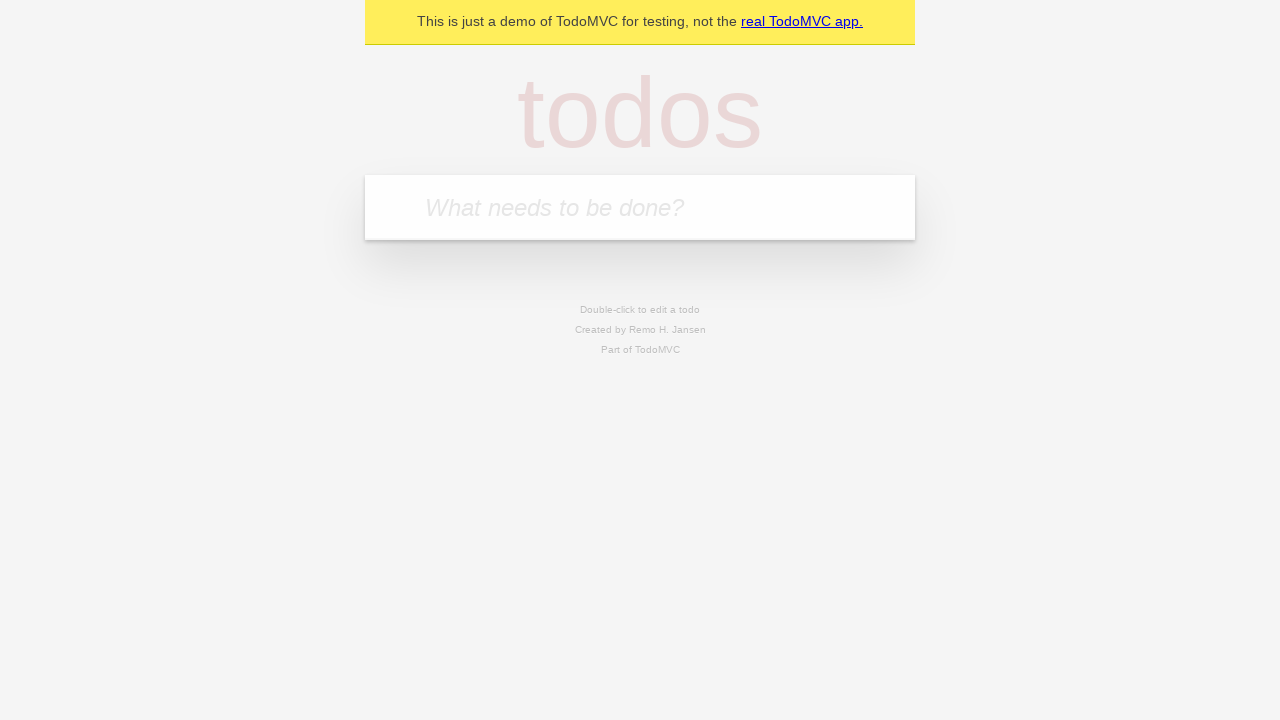

Filled todo input with 'buy some cheese' on internal:attr=[placeholder="What needs to be done?"i]
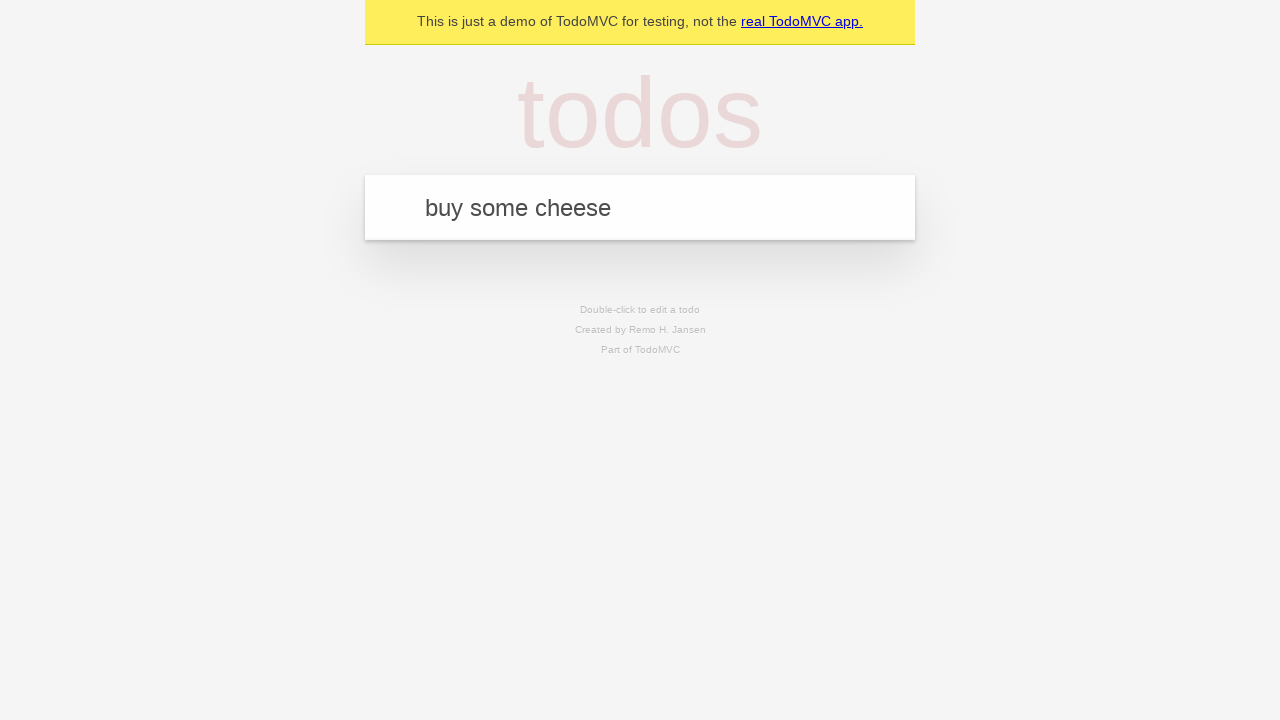

Pressed Enter to add first todo on internal:attr=[placeholder="What needs to be done?"i]
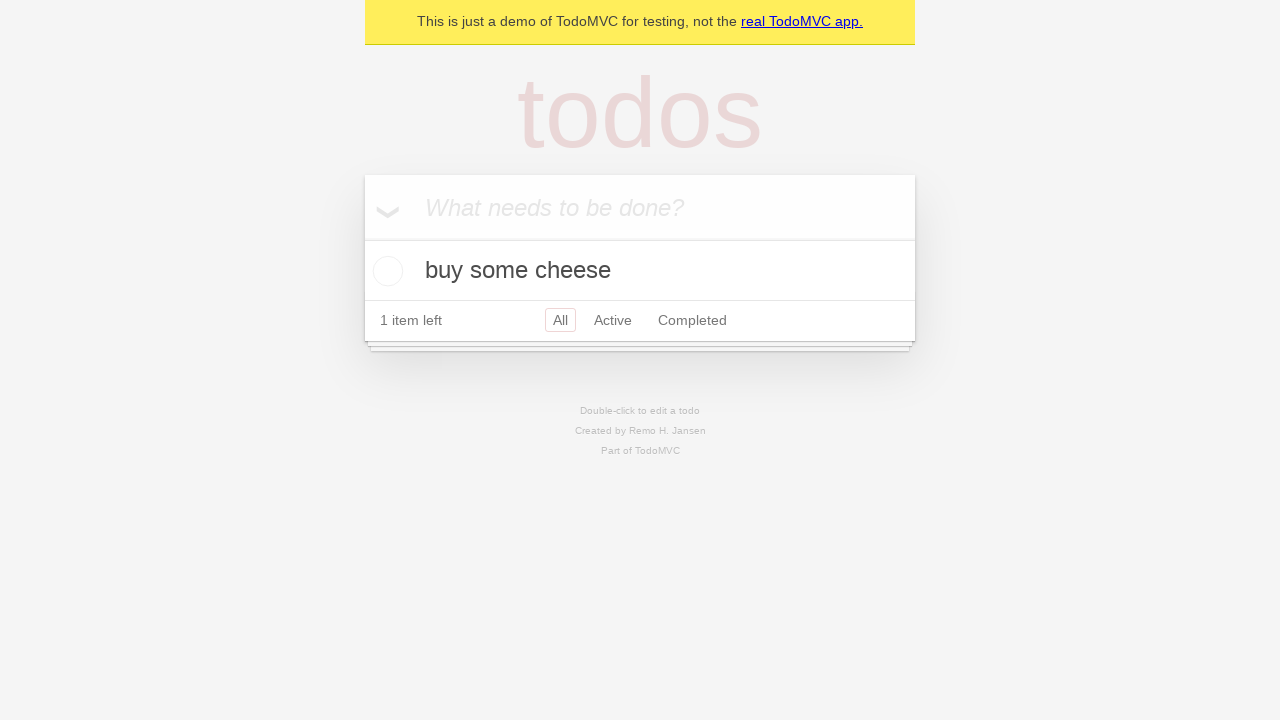

Filled todo input with 'feed the cat' on internal:attr=[placeholder="What needs to be done?"i]
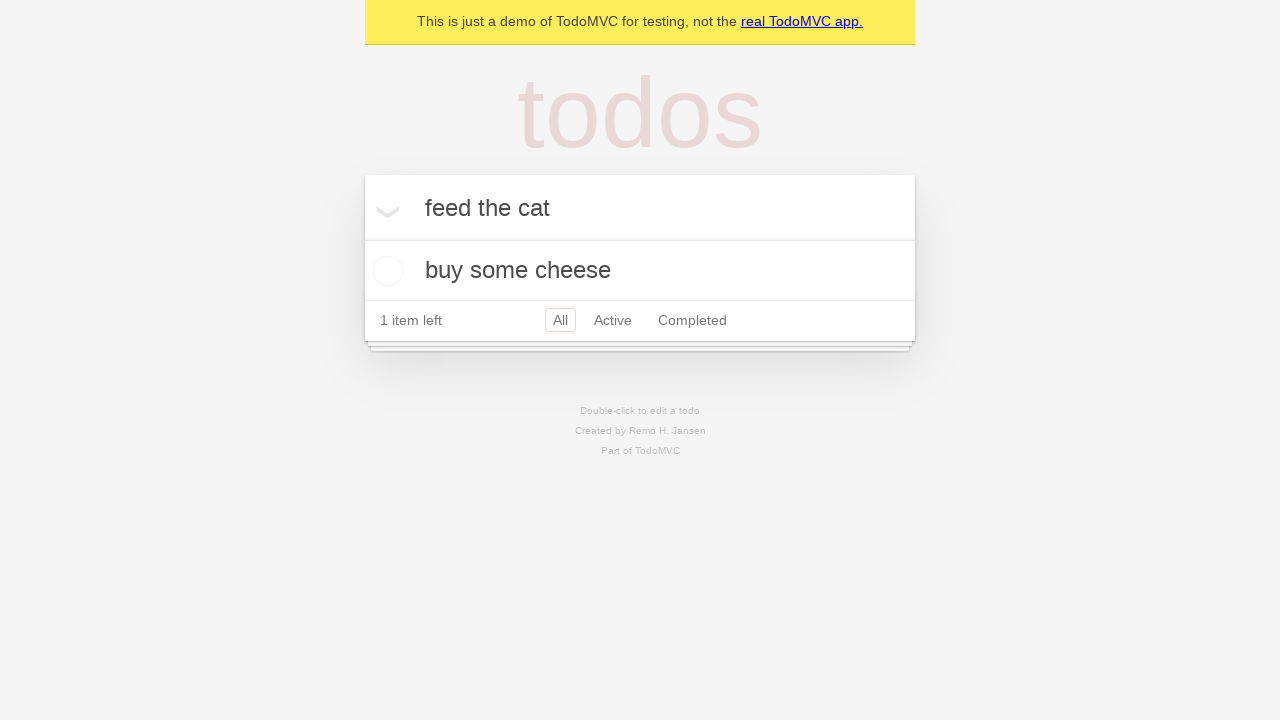

Pressed Enter to add second todo on internal:attr=[placeholder="What needs to be done?"i]
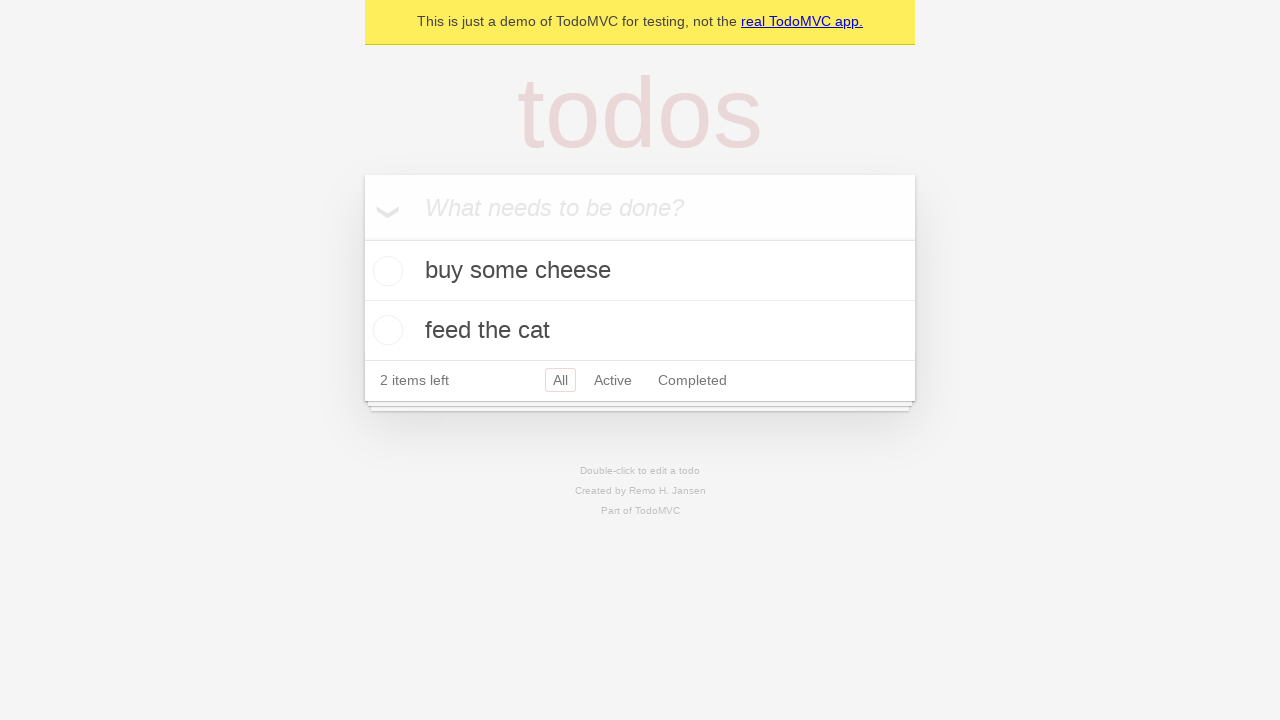

Filled todo input with 'book a doctors appointment' on internal:attr=[placeholder="What needs to be done?"i]
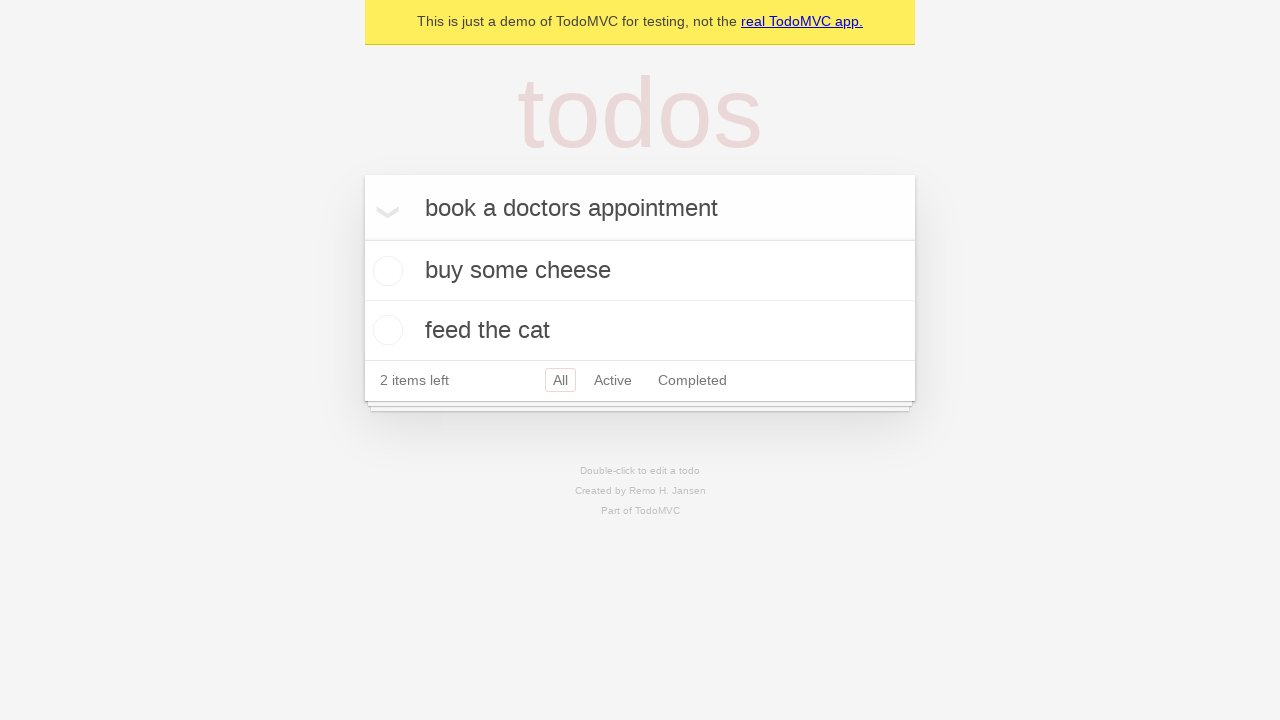

Pressed Enter to add third todo on internal:attr=[placeholder="What needs to be done?"i]
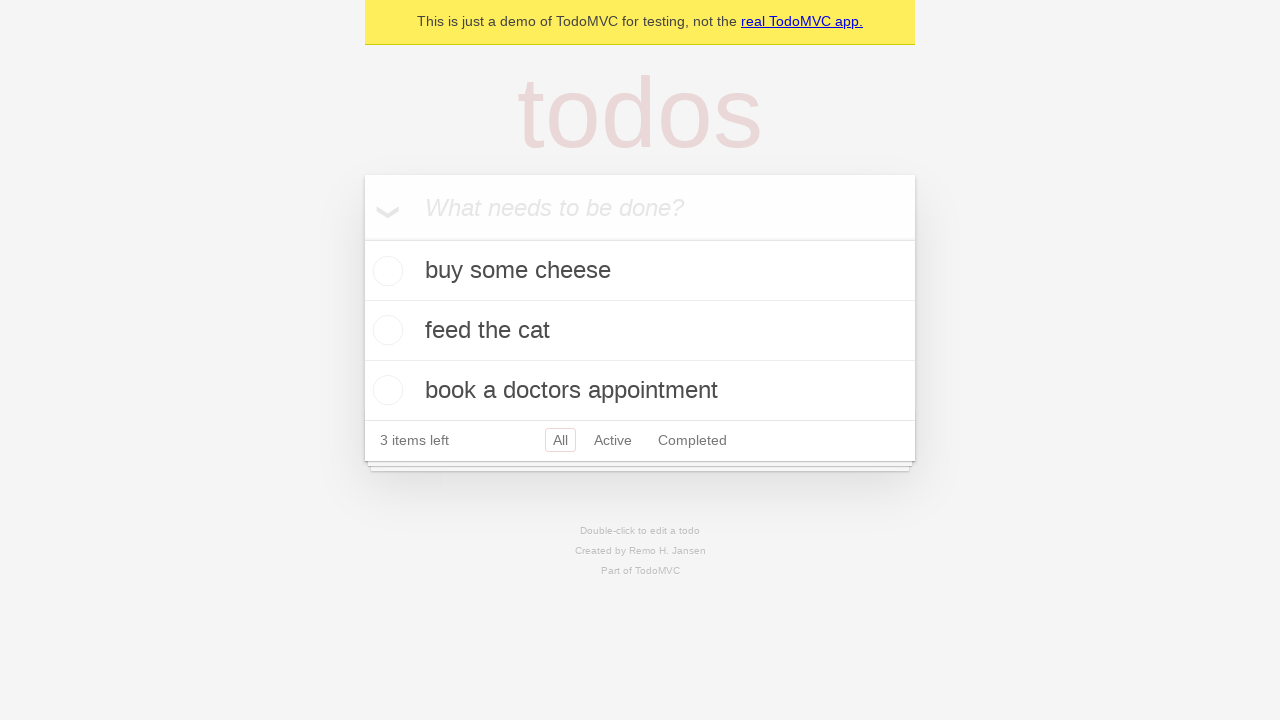

Checked the first todo item at (385, 271) on .todo-list li .toggle >> nth=0
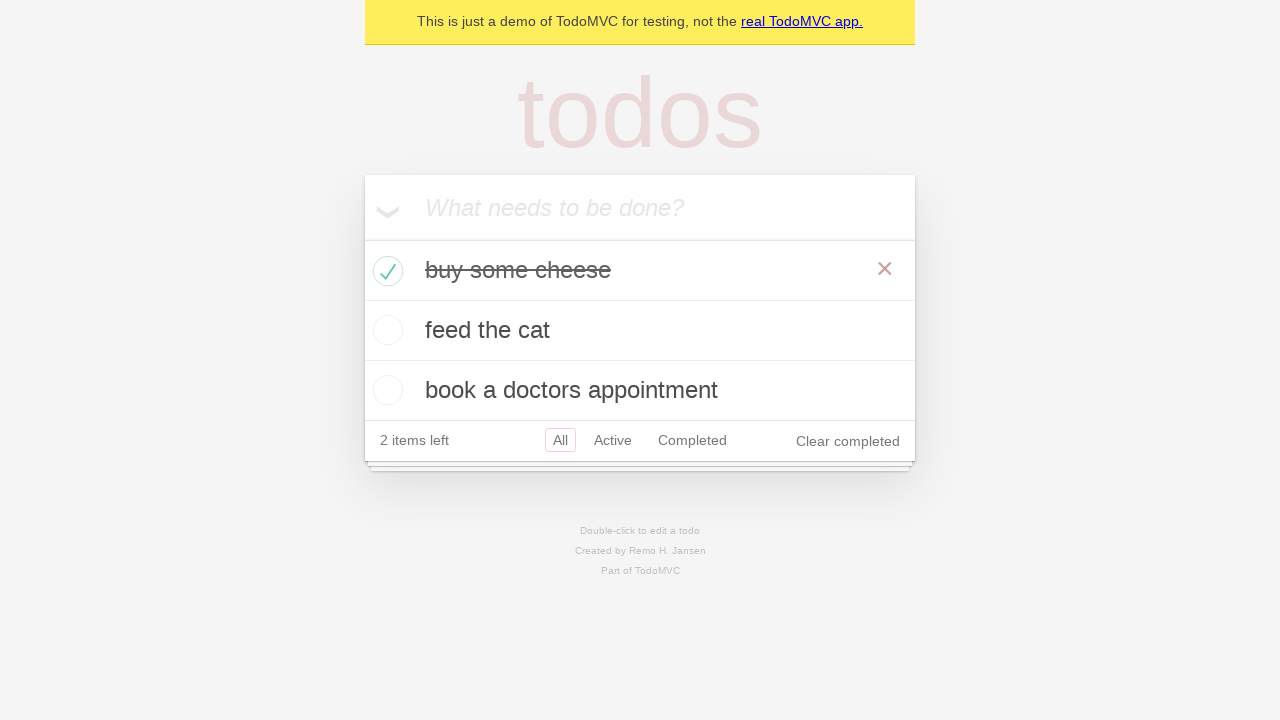

Clicked Clear completed button to remove checked item at (848, 441) on internal:role=button[name="Clear completed"i]
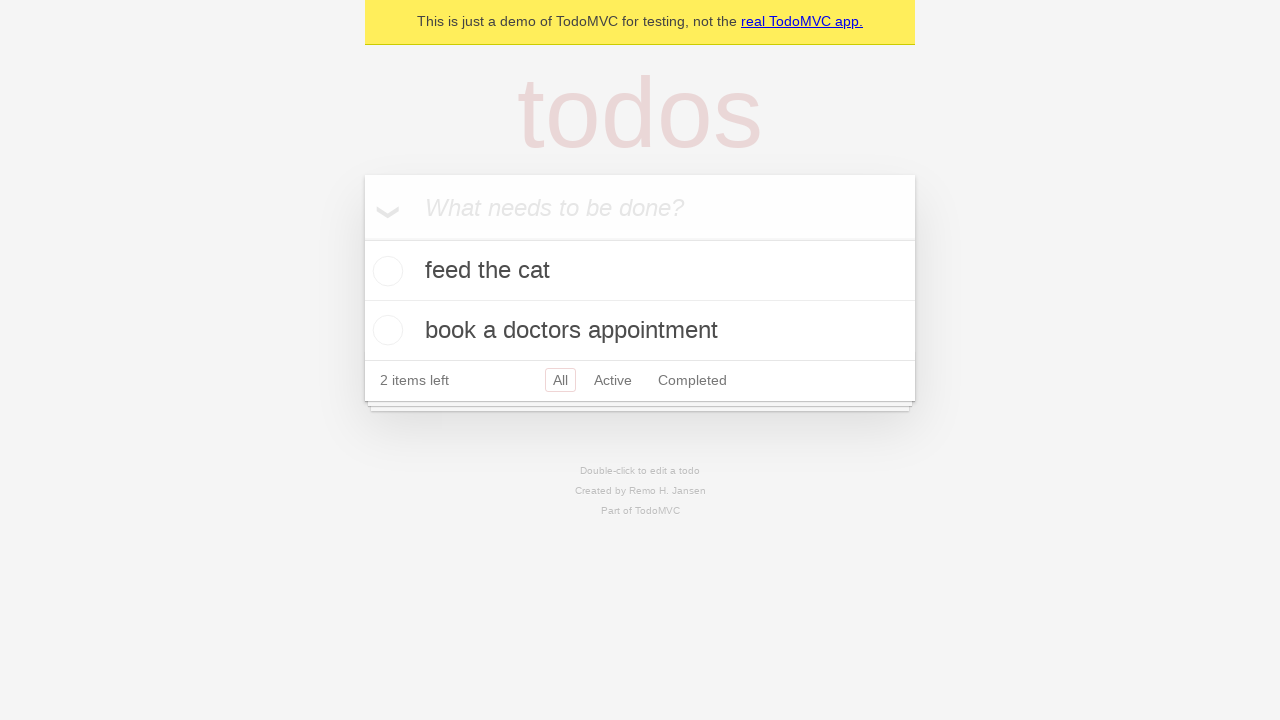

Waited for Clear completed button to be hidden
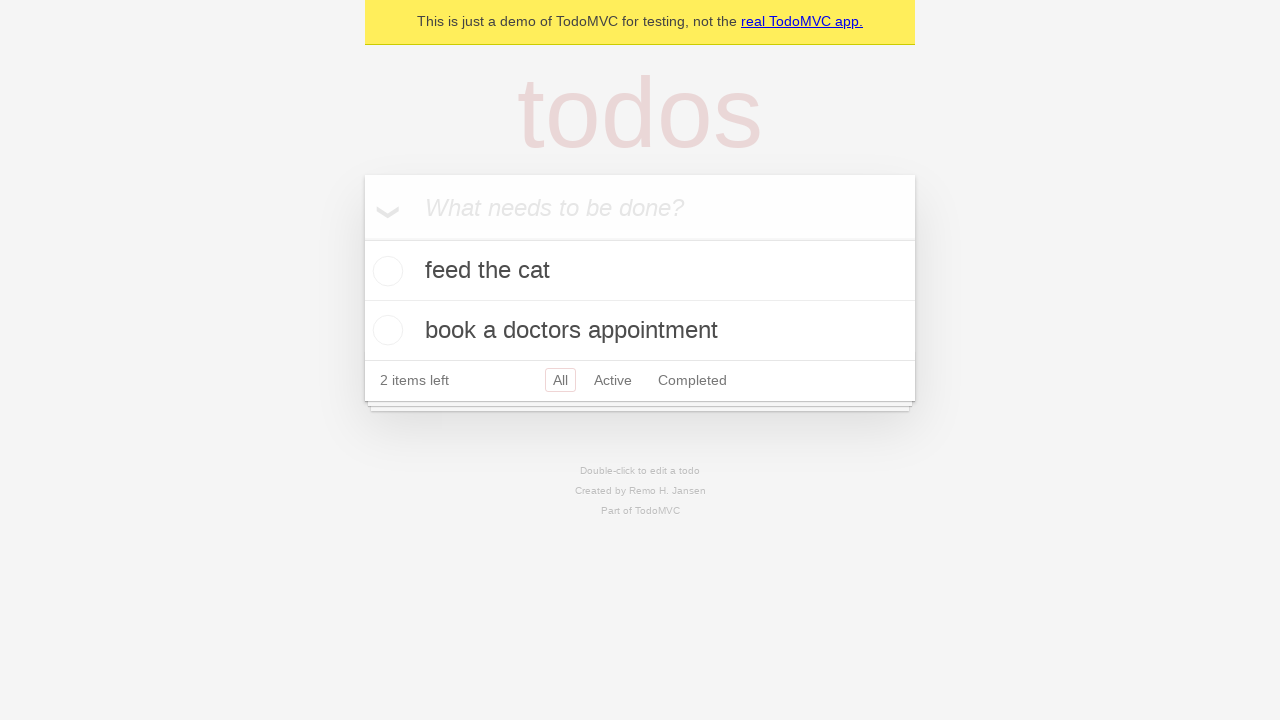

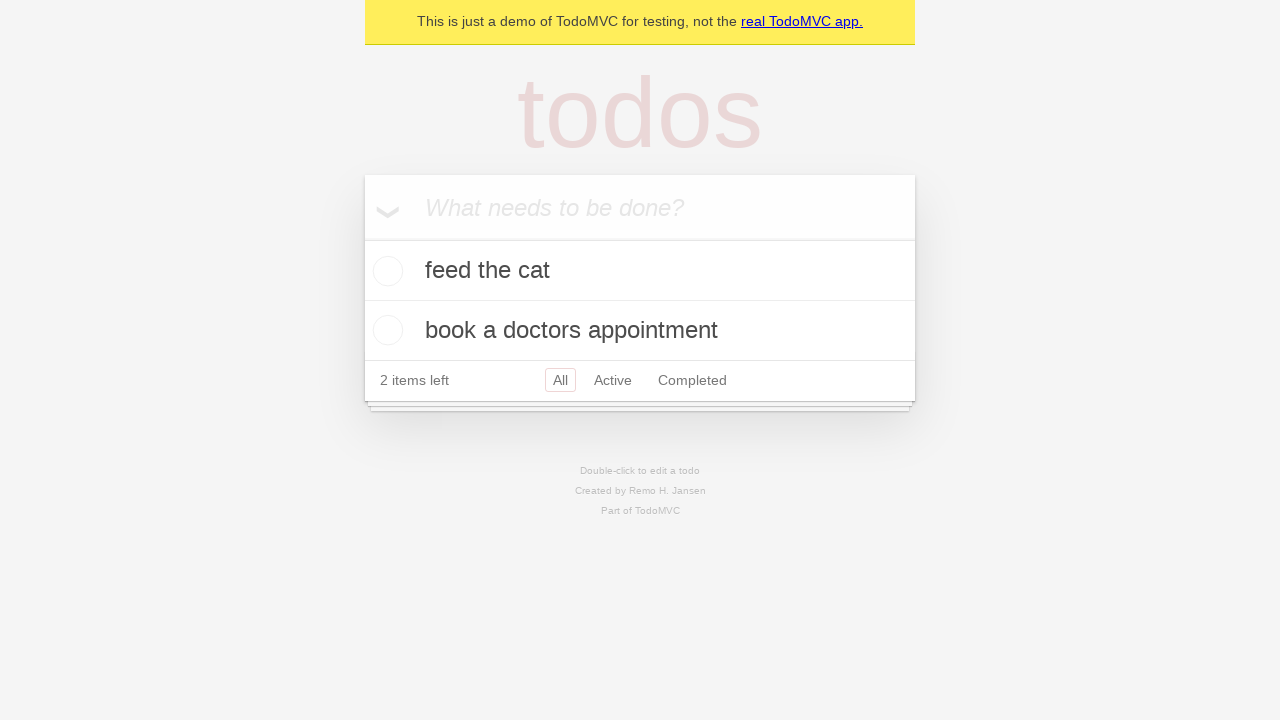